Tests dynamic controls by clicking the Enable button to activate a text input, then clicking Disable to deactivate it, verifying the state changes

Starting URL: https://the-internet.herokuapp.com/dynamic_controls

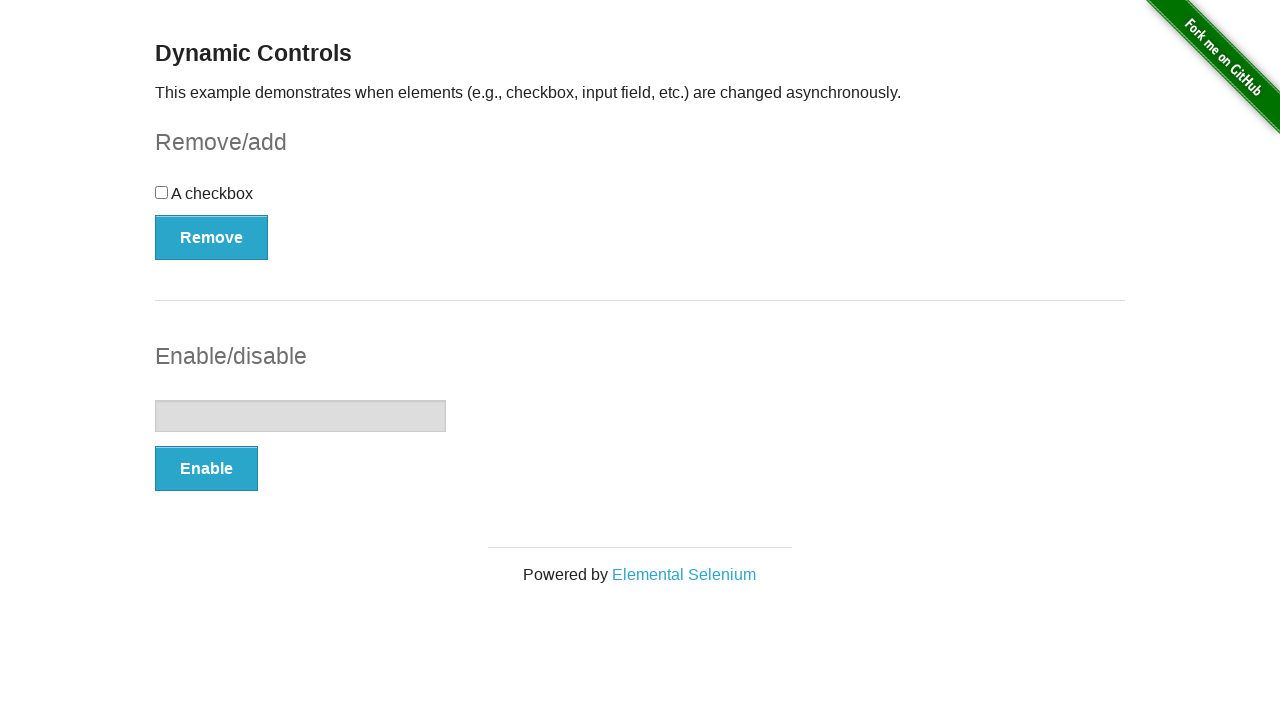

Clicked Enable button to activate text input at (206, 469) on button:has-text('Enable')
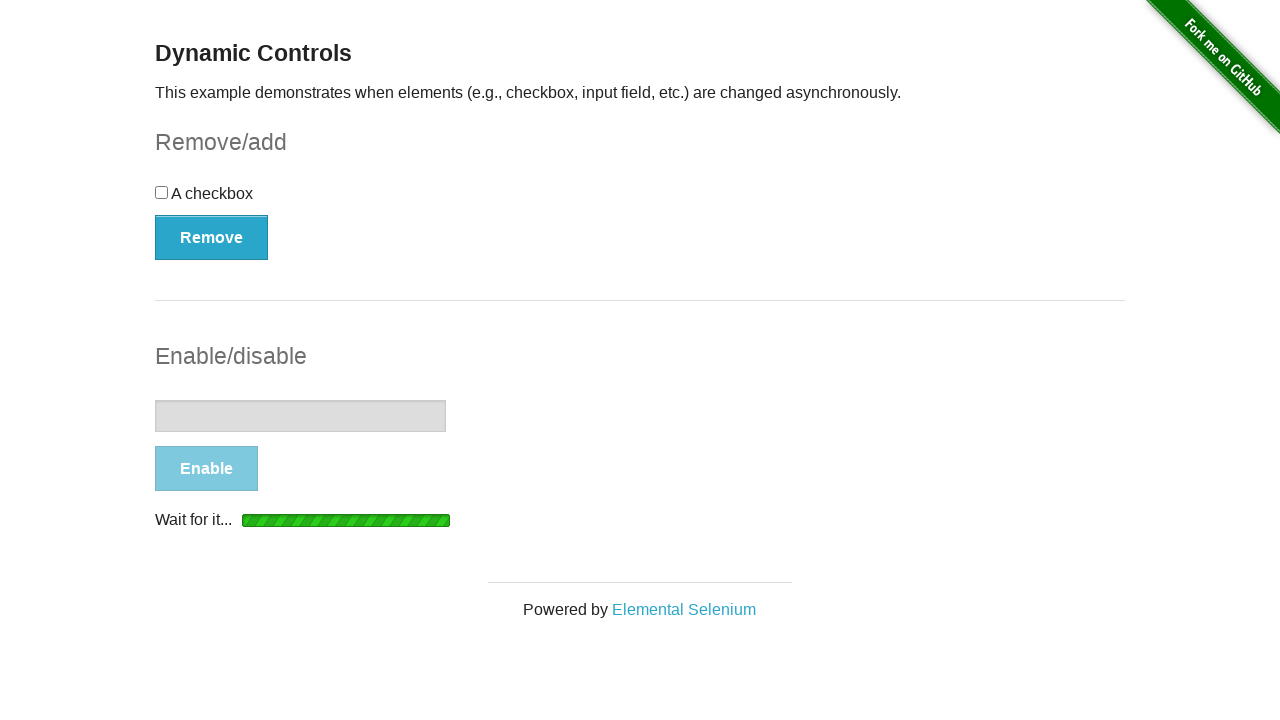

Enabled message appeared
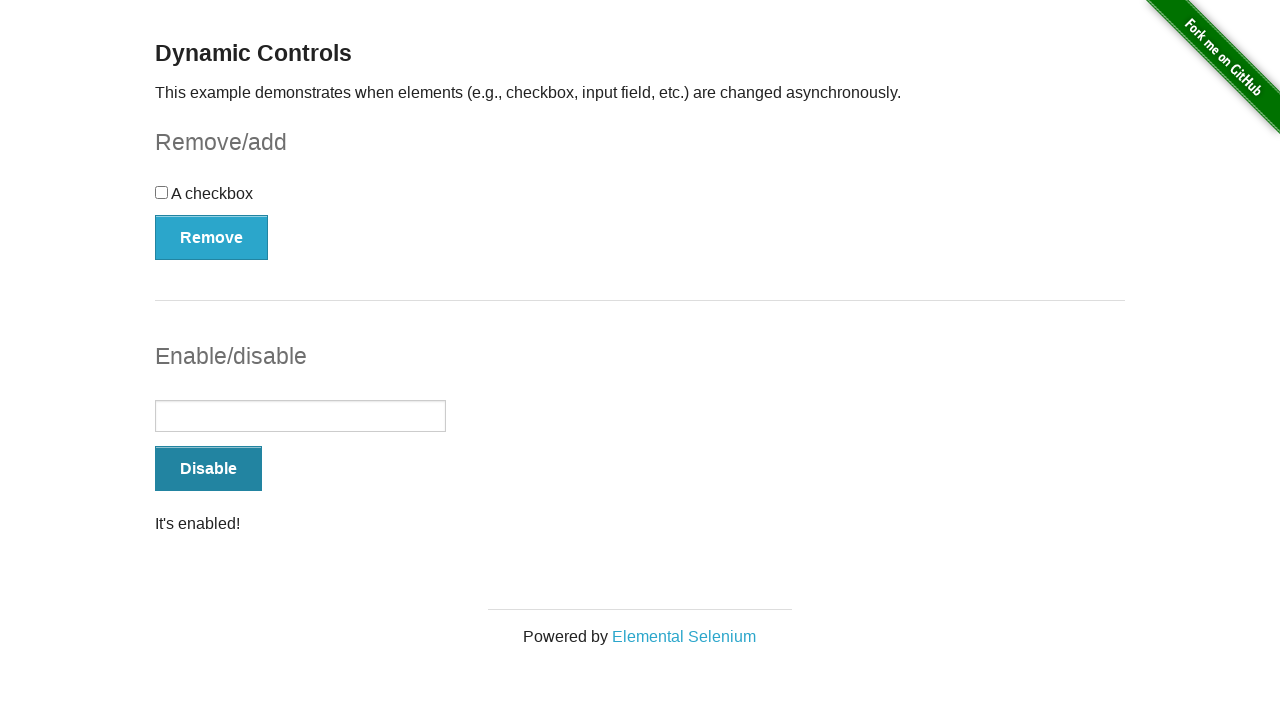

Verified text input is enabled
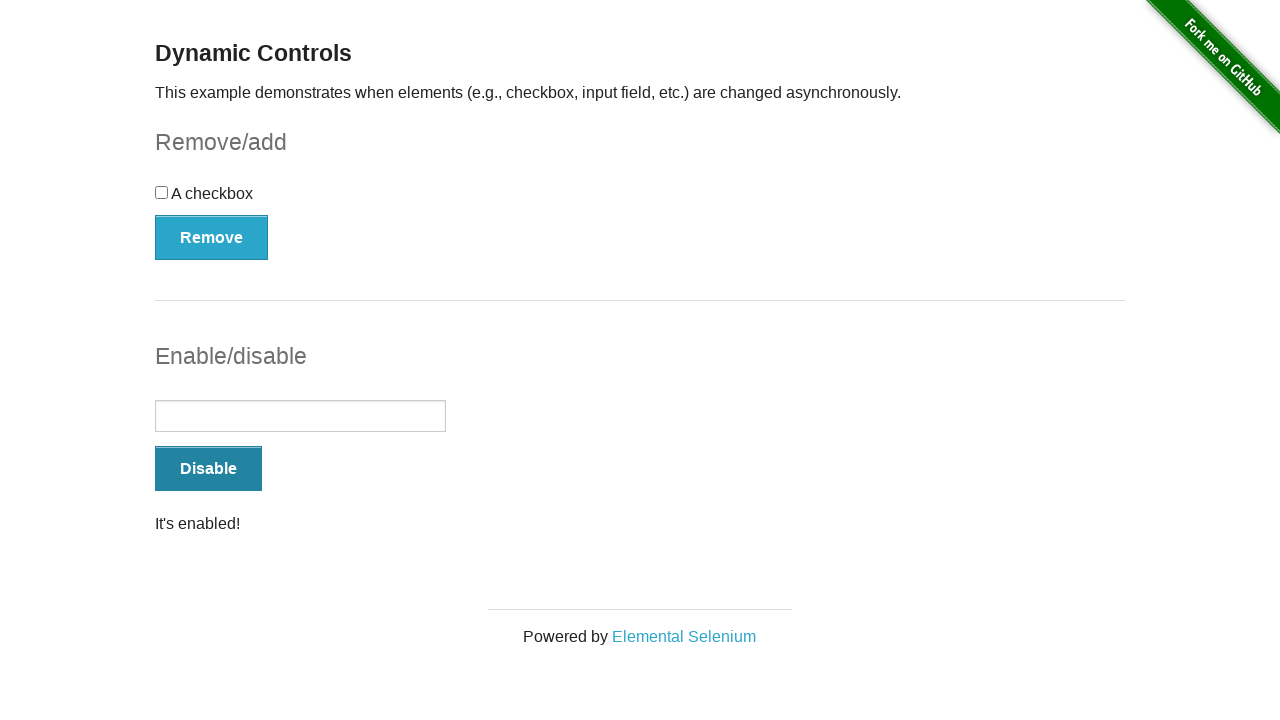

Clicked Disable button to deactivate text input at (208, 469) on form#input-example button
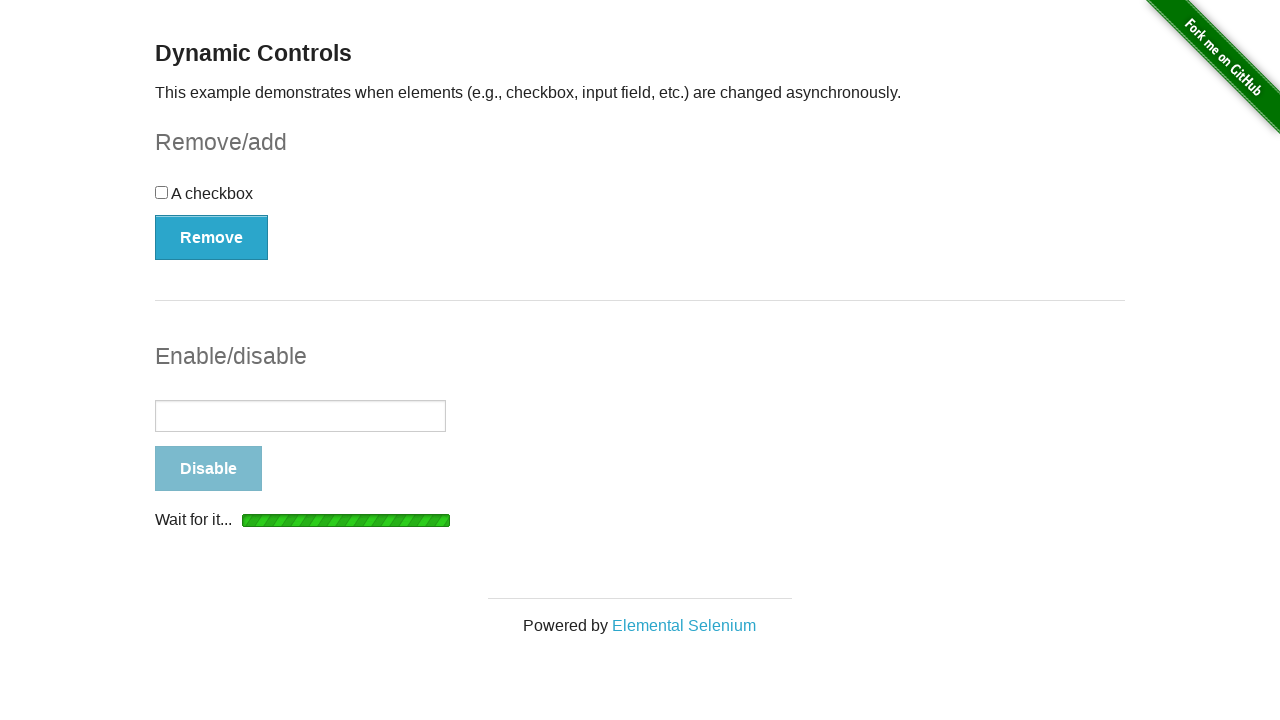

Disabled message appeared
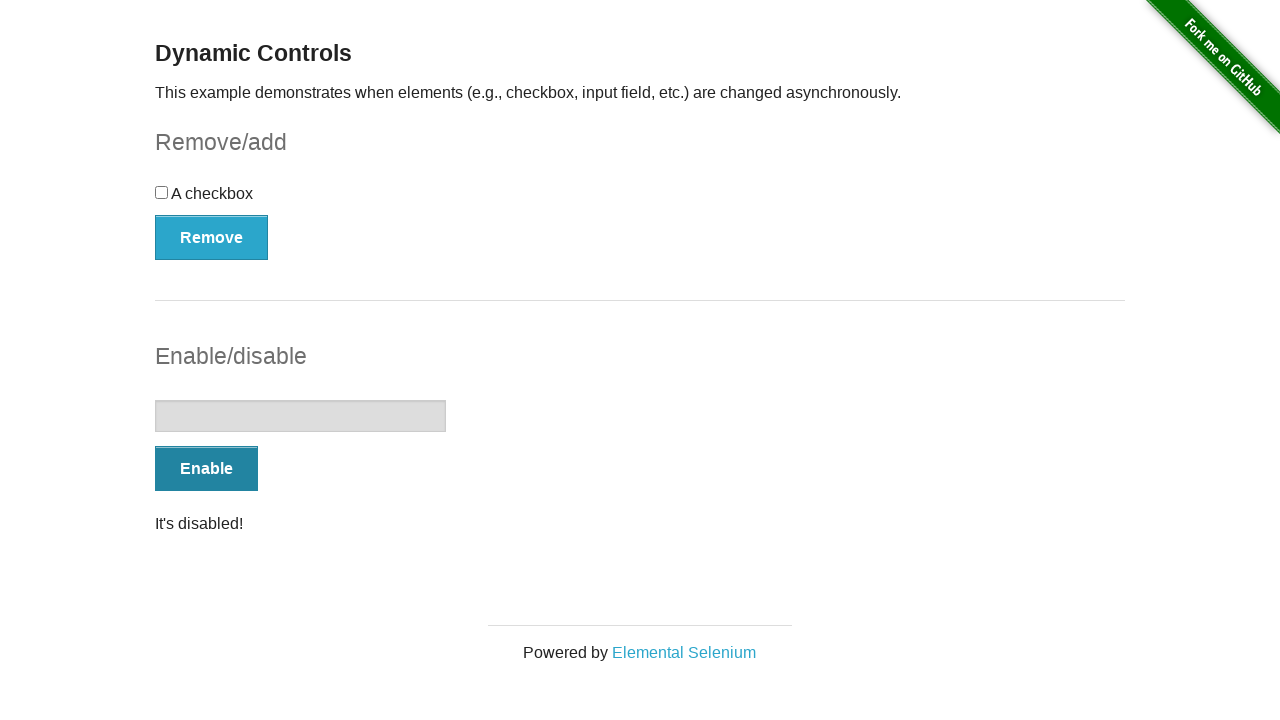

Verified text input is disabled
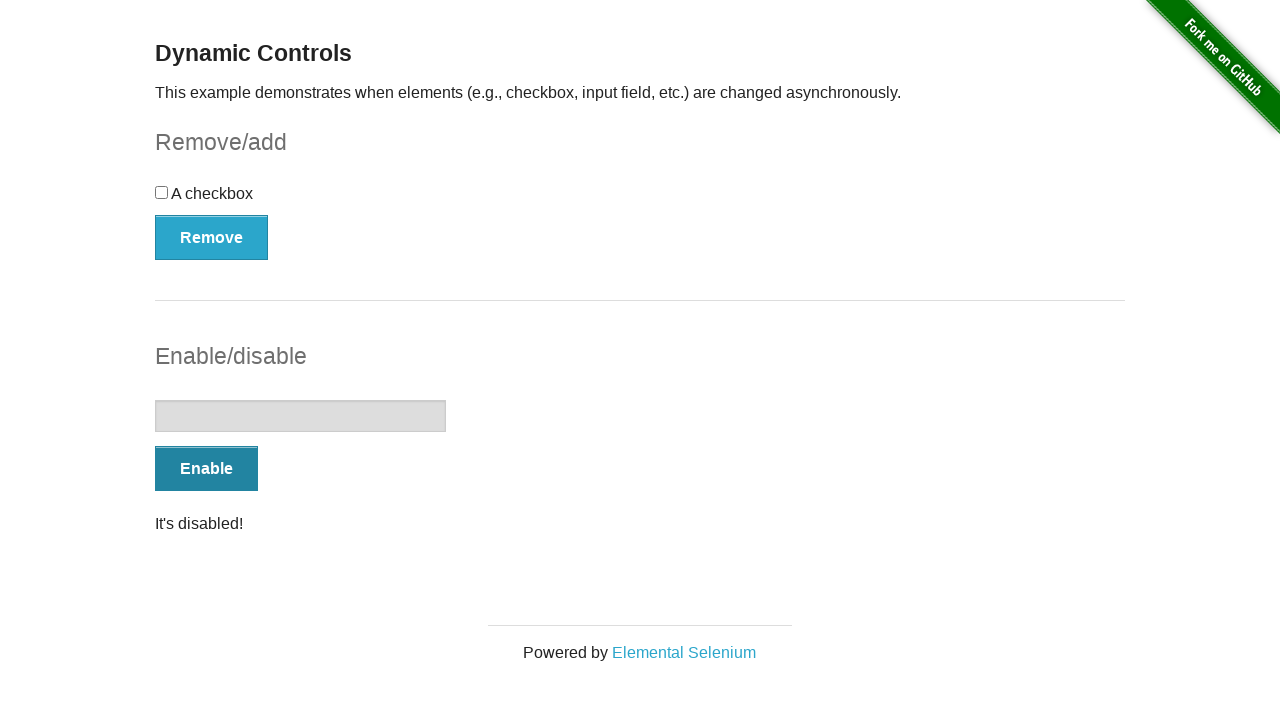

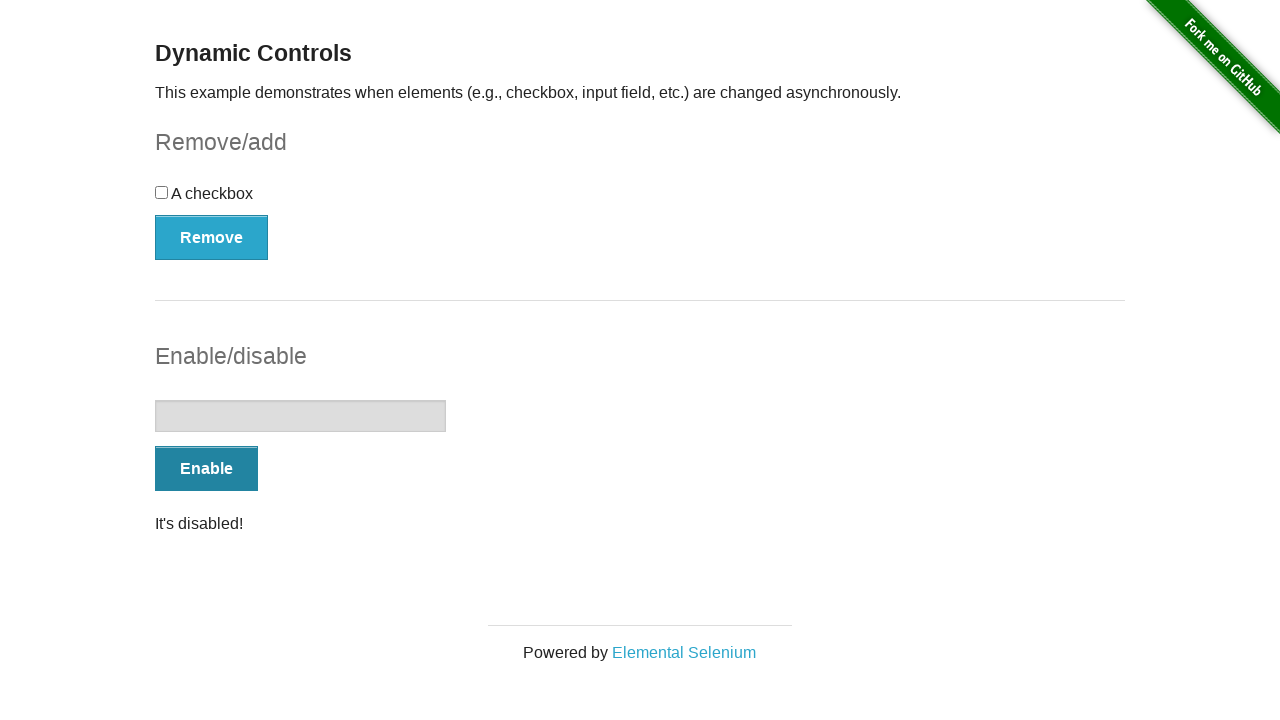